Tests that the browser back button works correctly with filter navigation.

Starting URL: https://demo.playwright.dev/todomvc

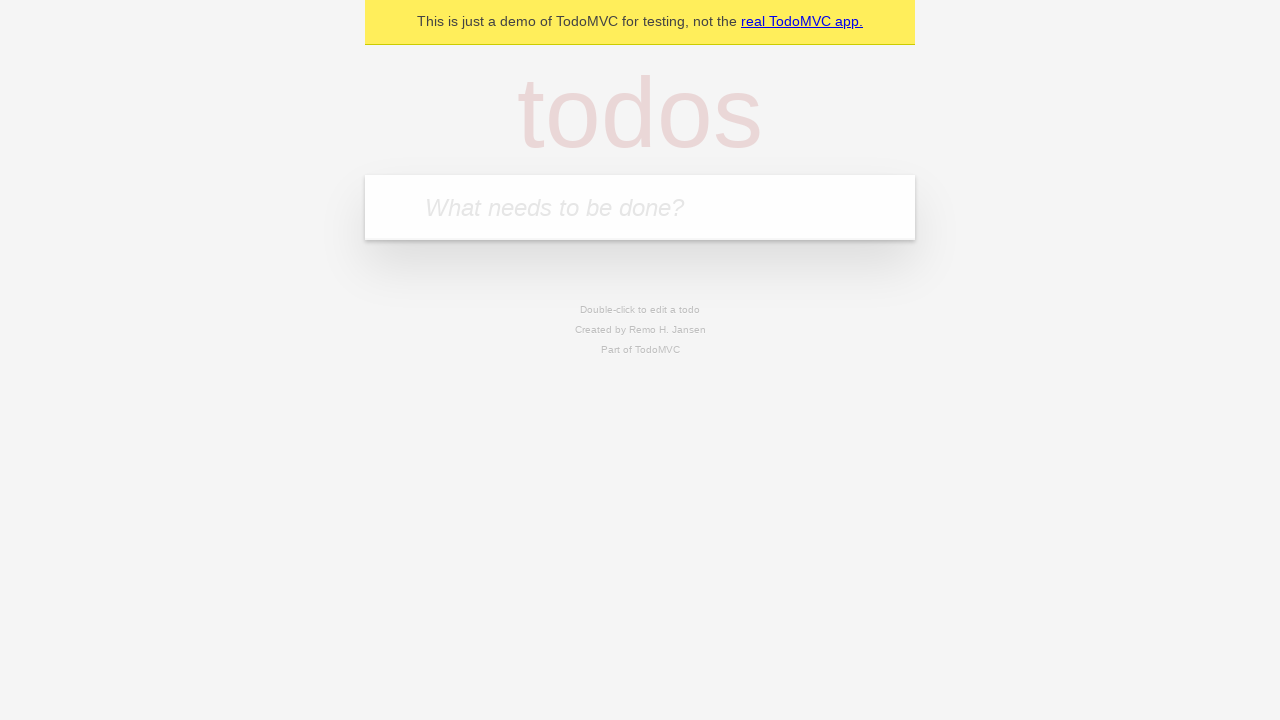

Filled todo input with 'buy some cheese' on internal:attr=[placeholder="What needs to be done?"i]
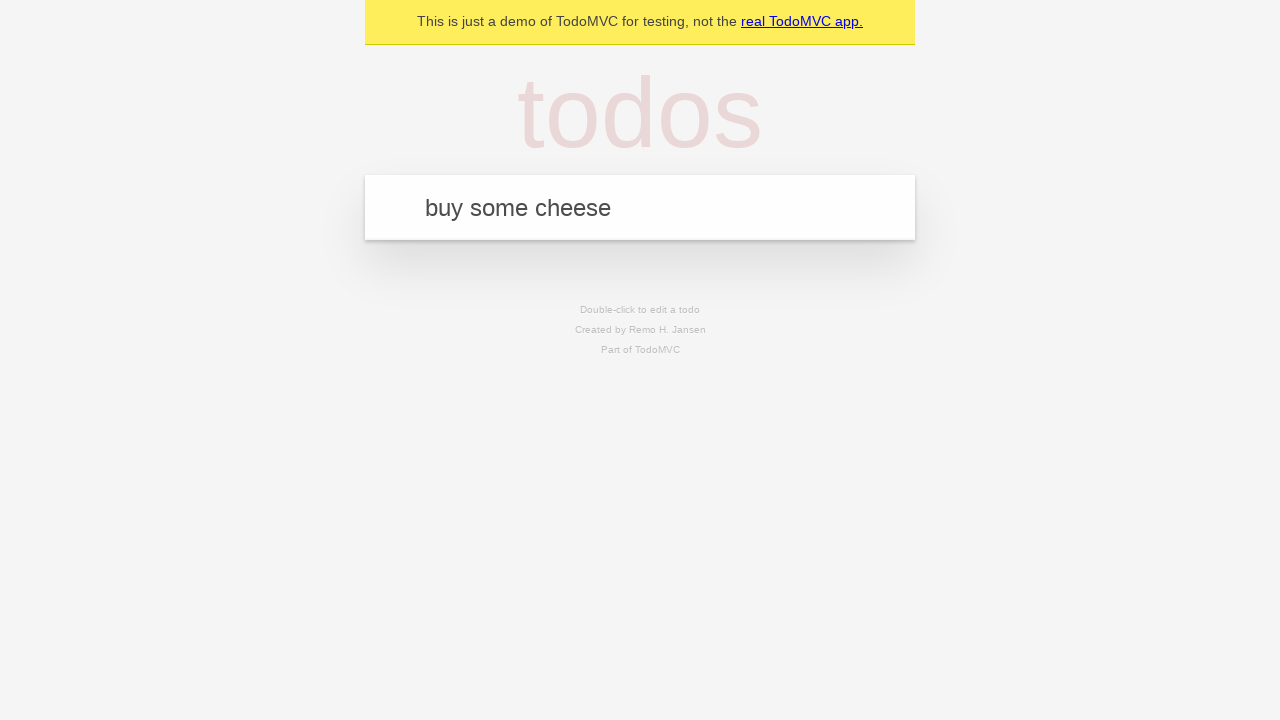

Pressed Enter to create todo 'buy some cheese' on internal:attr=[placeholder="What needs to be done?"i]
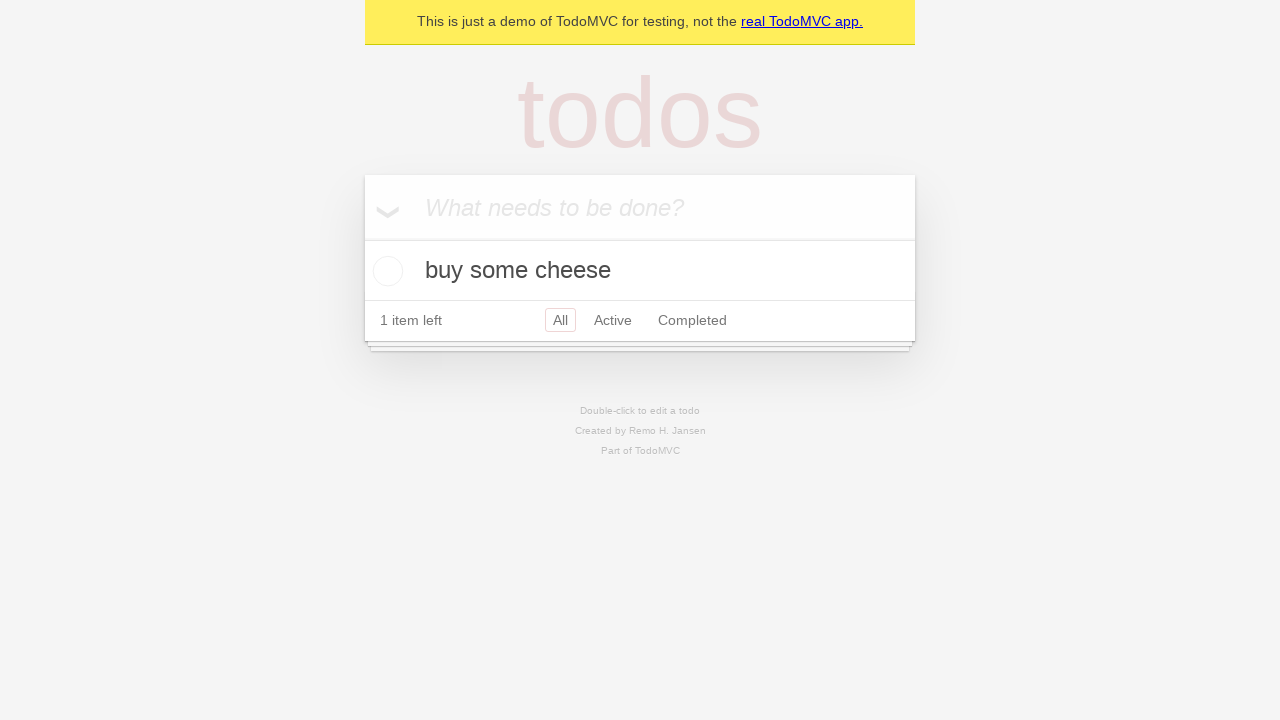

Filled todo input with 'feed the cat' on internal:attr=[placeholder="What needs to be done?"i]
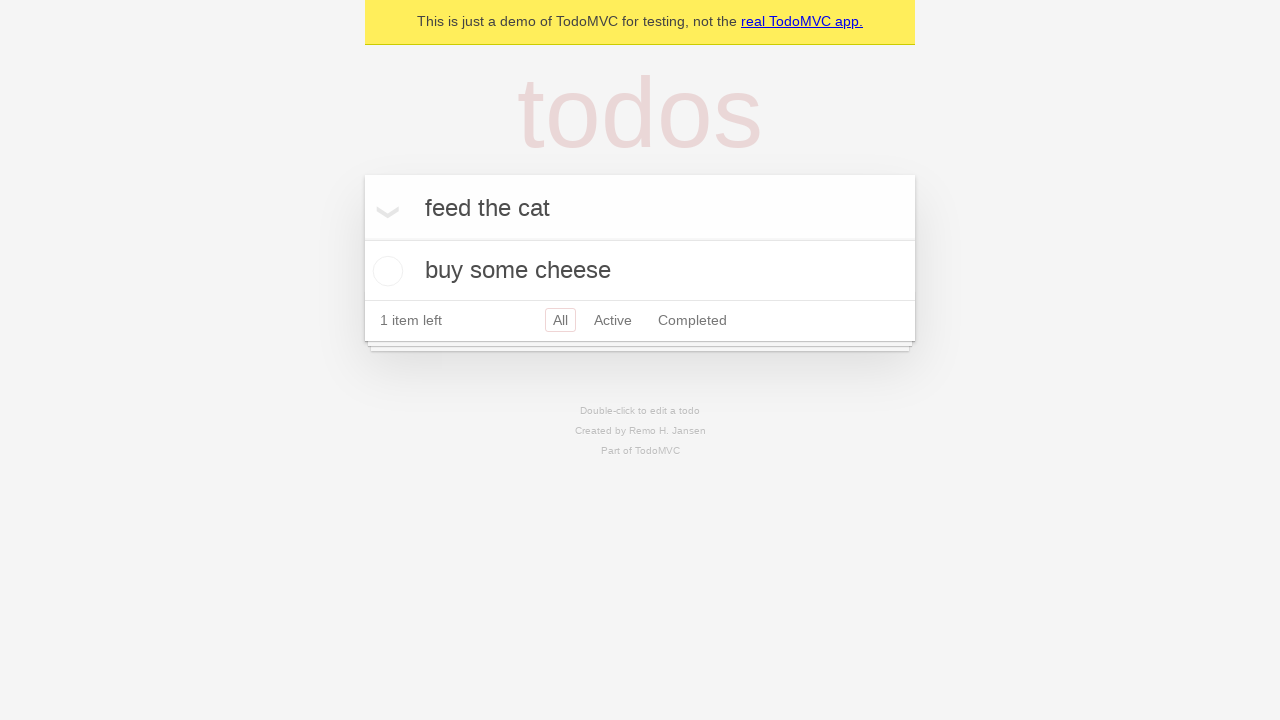

Pressed Enter to create todo 'feed the cat' on internal:attr=[placeholder="What needs to be done?"i]
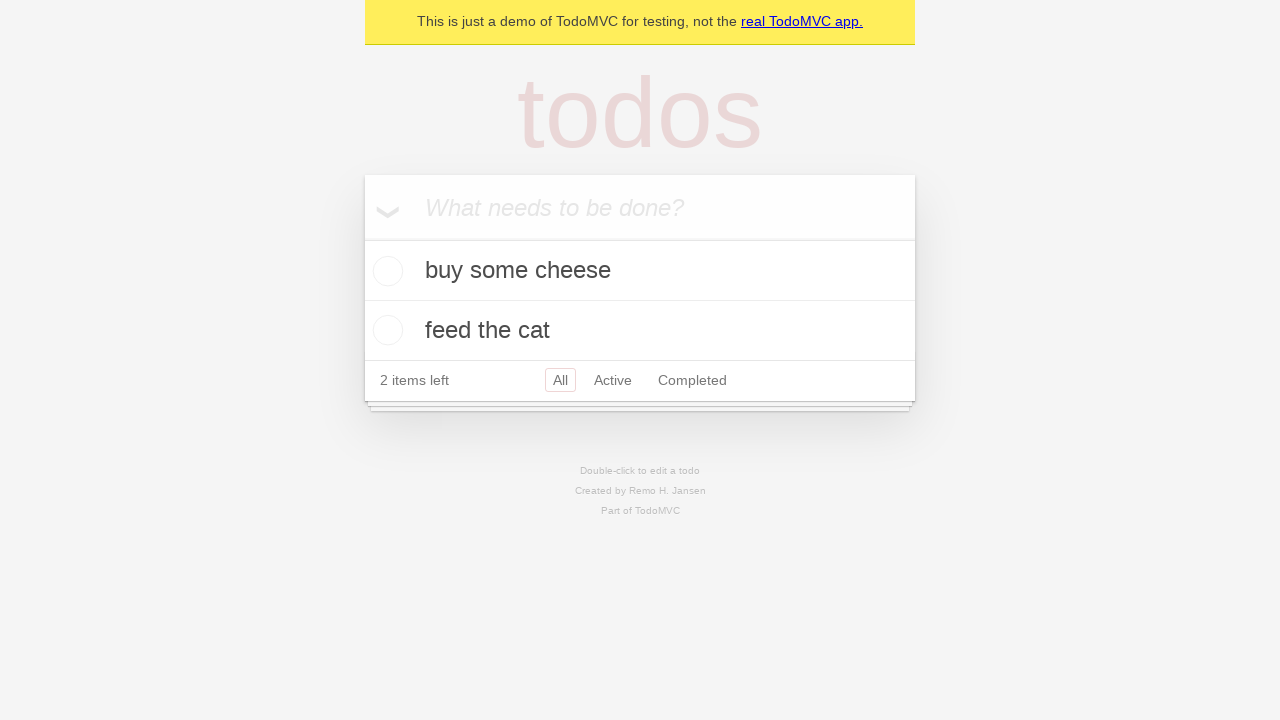

Filled todo input with 'book a doctors appointment' on internal:attr=[placeholder="What needs to be done?"i]
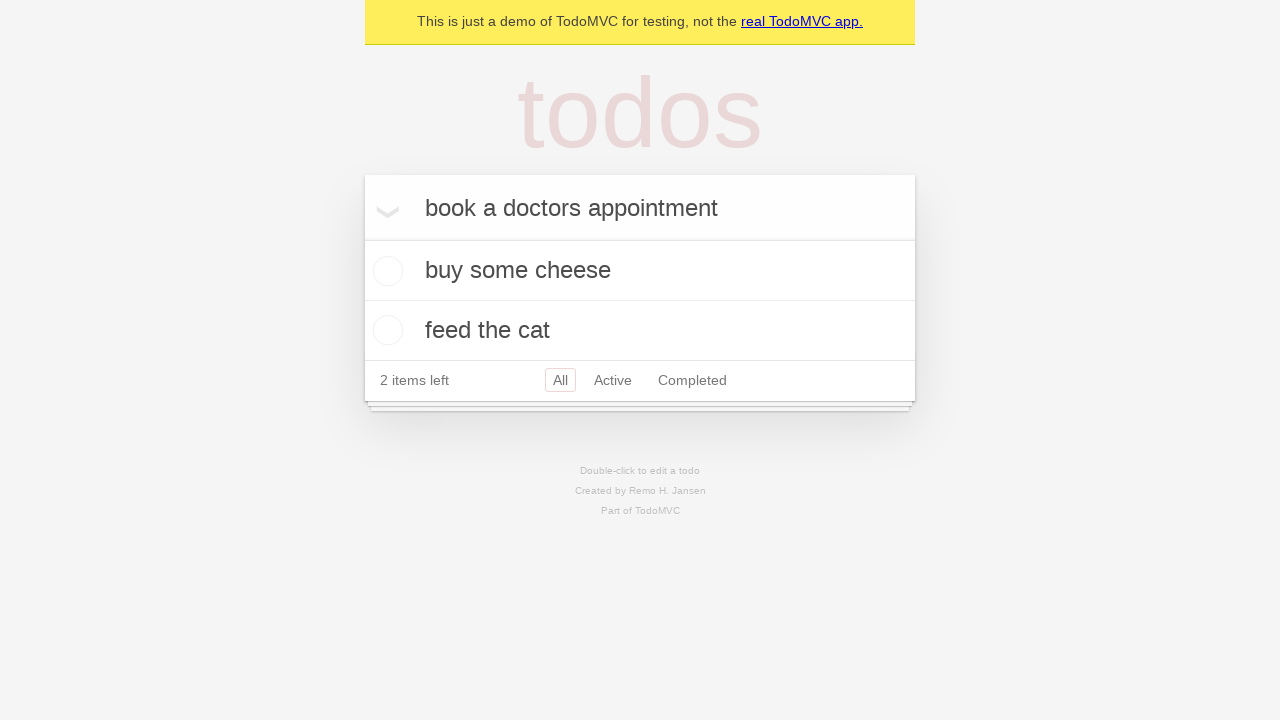

Pressed Enter to create todo 'book a doctors appointment' on internal:attr=[placeholder="What needs to be done?"i]
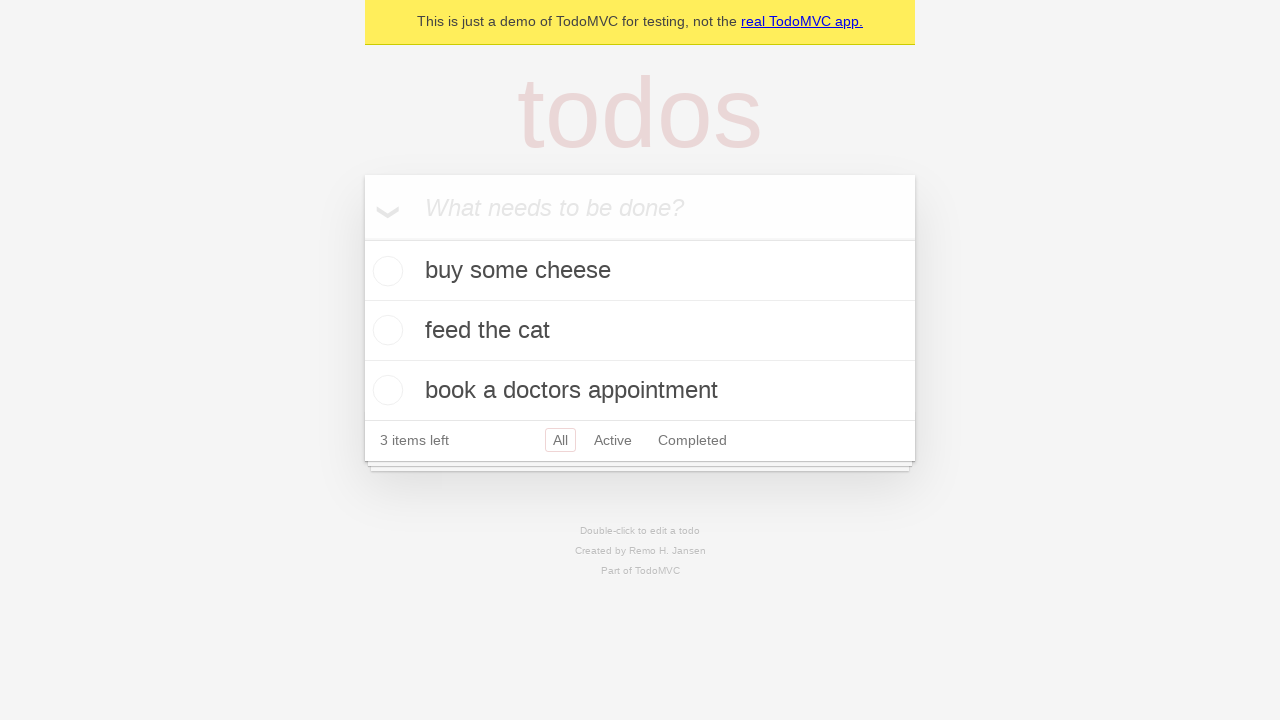

Waited for all three todos to appear
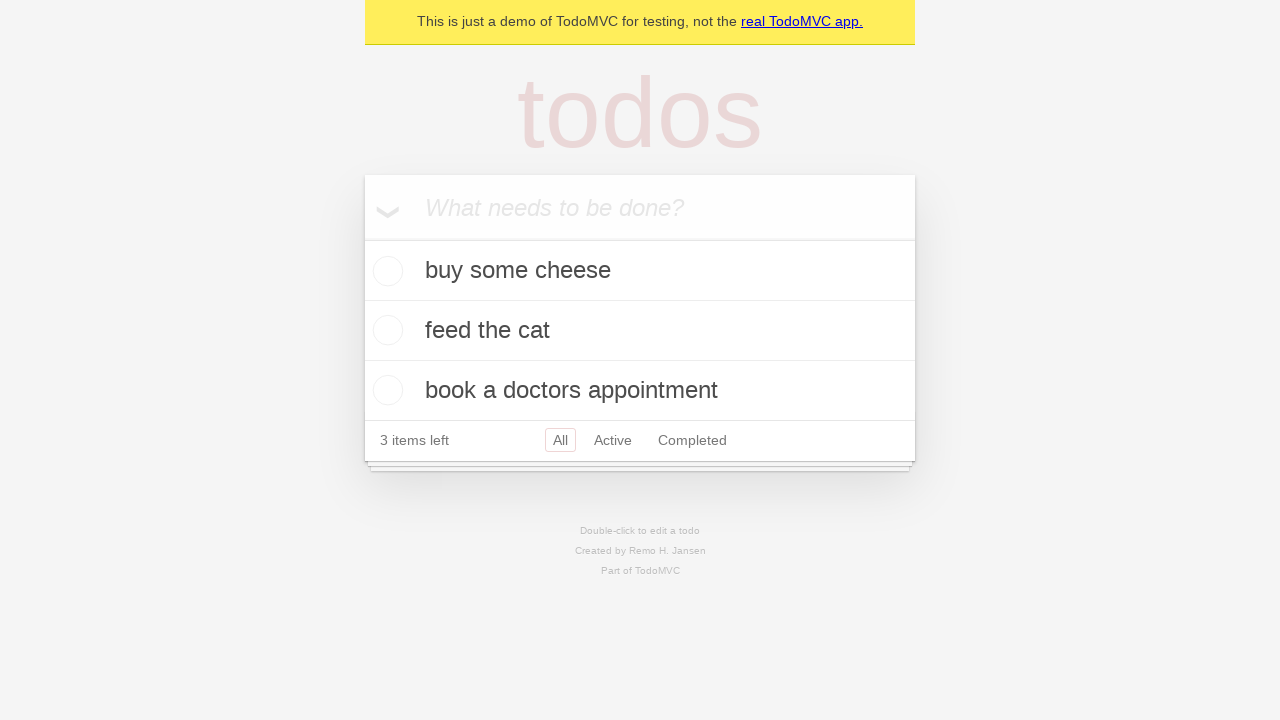

Checked the second todo item at (385, 330) on internal:testid=[data-testid="todo-item"s] >> nth=1 >> internal:role=checkbox
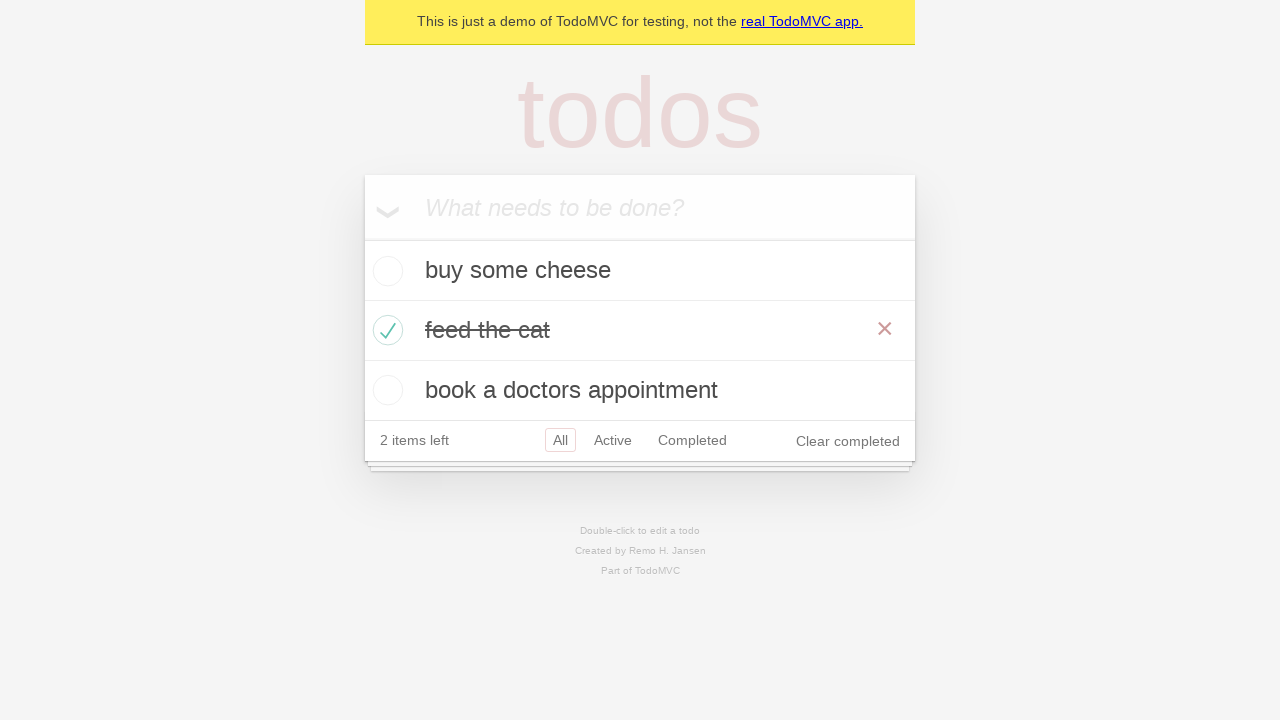

Clicked 'All' filter link at (560, 440) on internal:role=link[name="All"i]
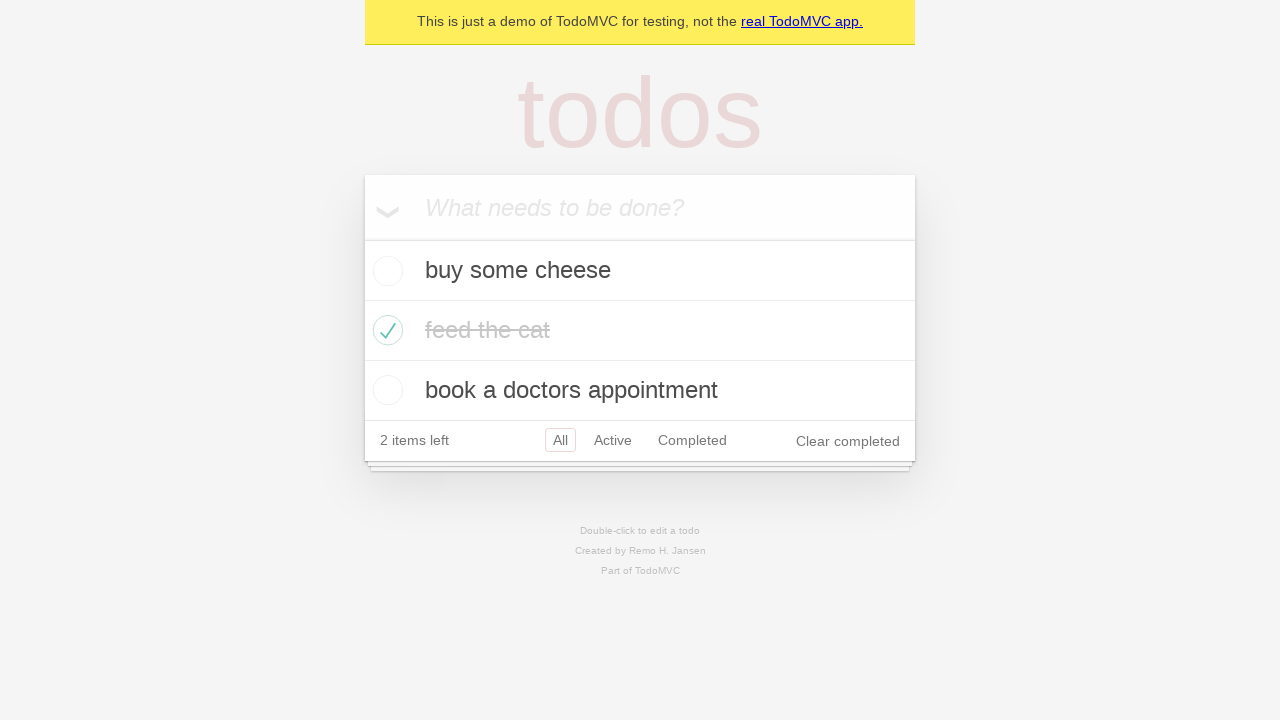

Clicked 'Active' filter link at (613, 440) on internal:role=link[name="Active"i]
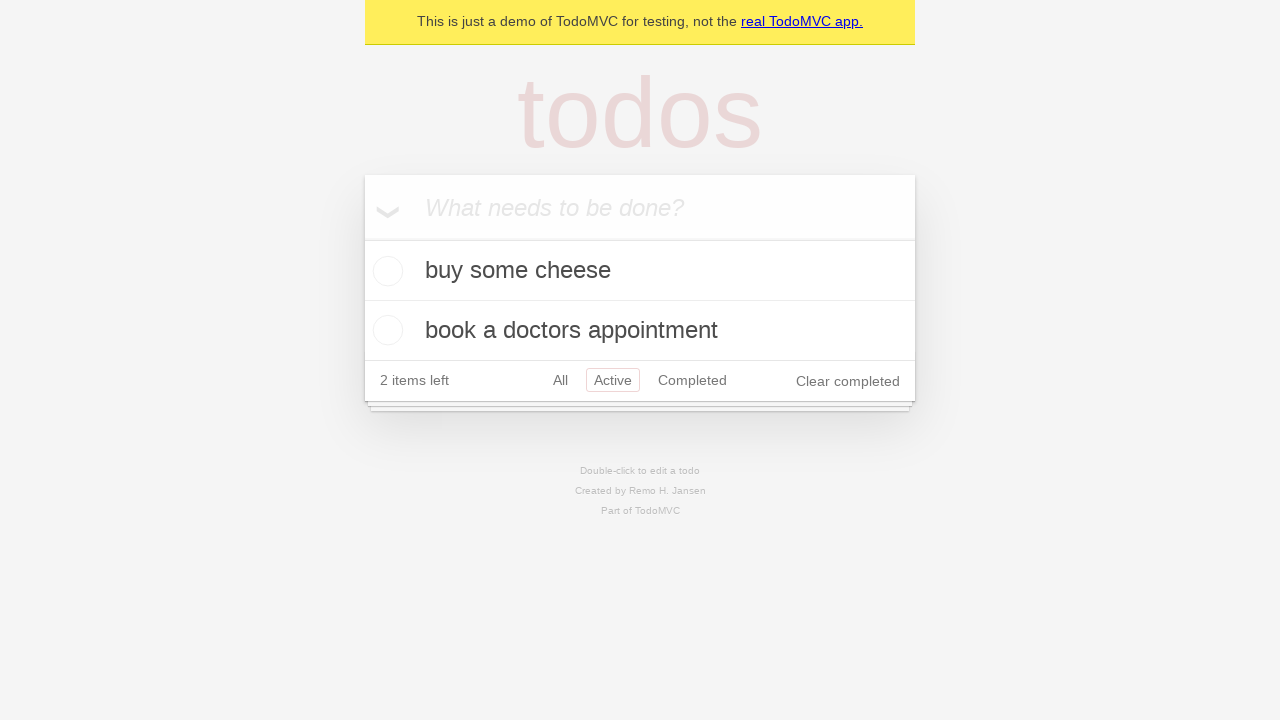

Clicked 'Completed' filter link at (692, 380) on internal:role=link[name="Completed"i]
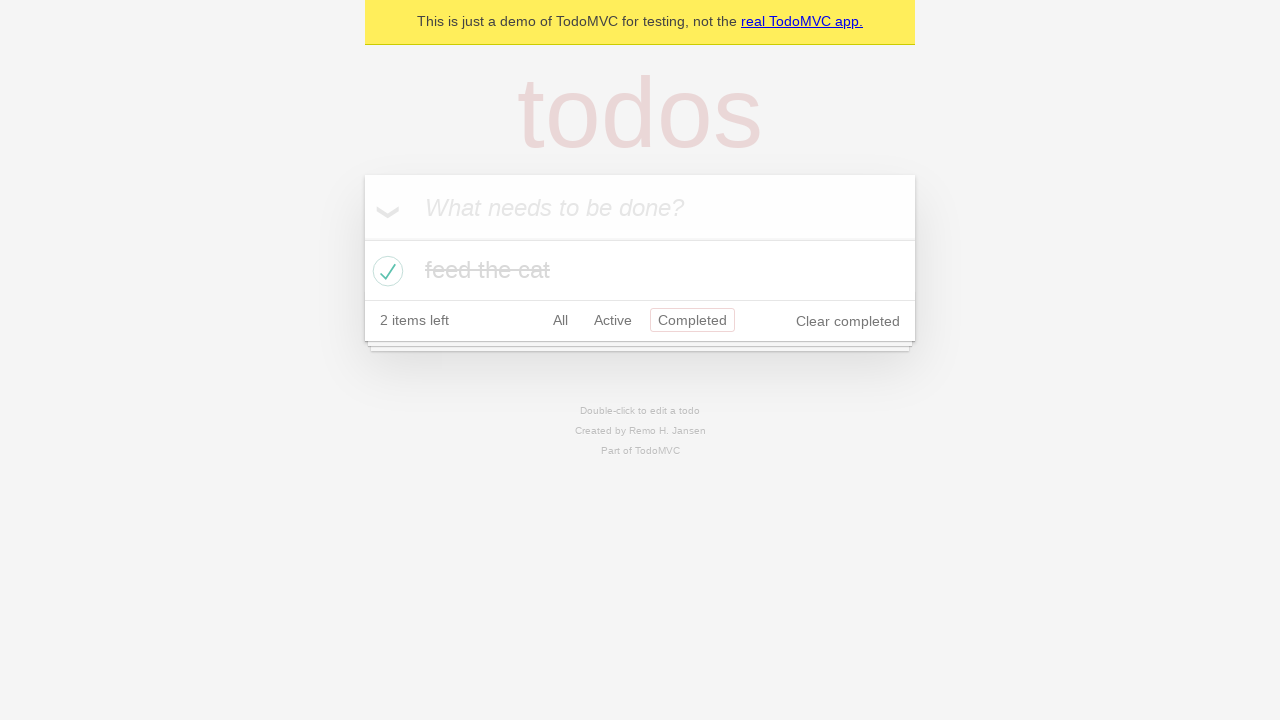

Navigated back to 'Active' filter
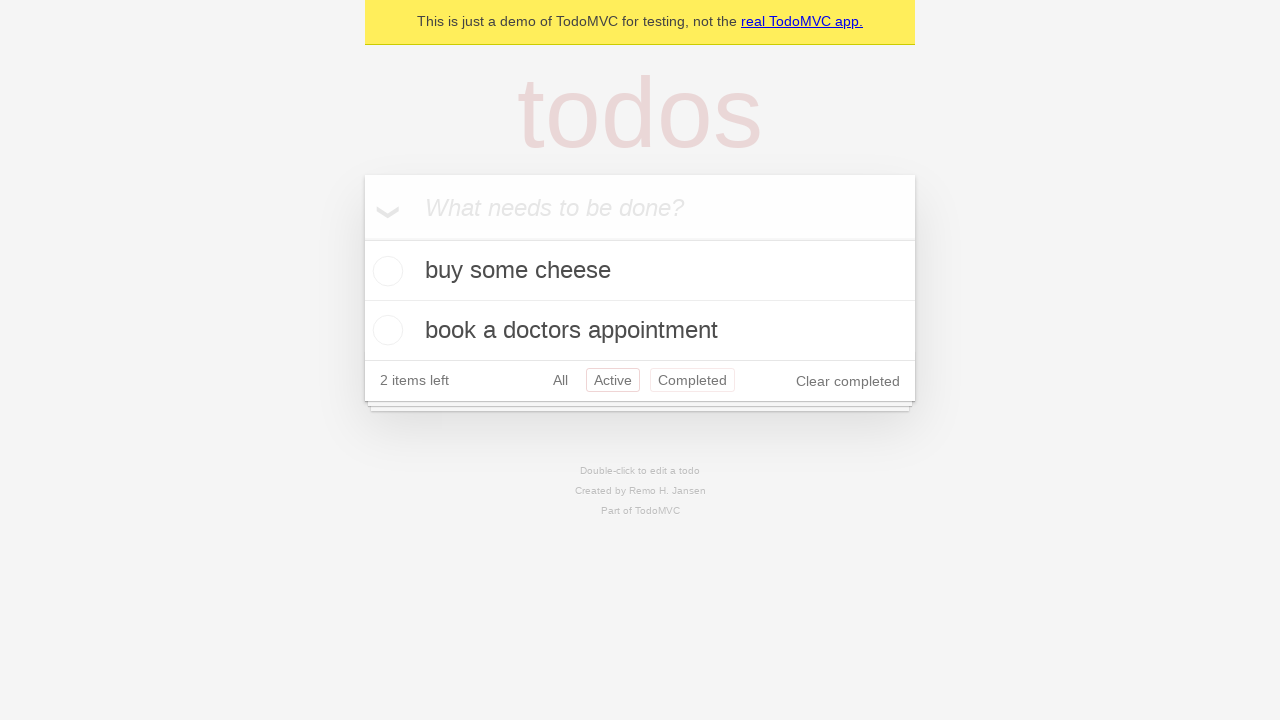

Navigated back to 'All' filter
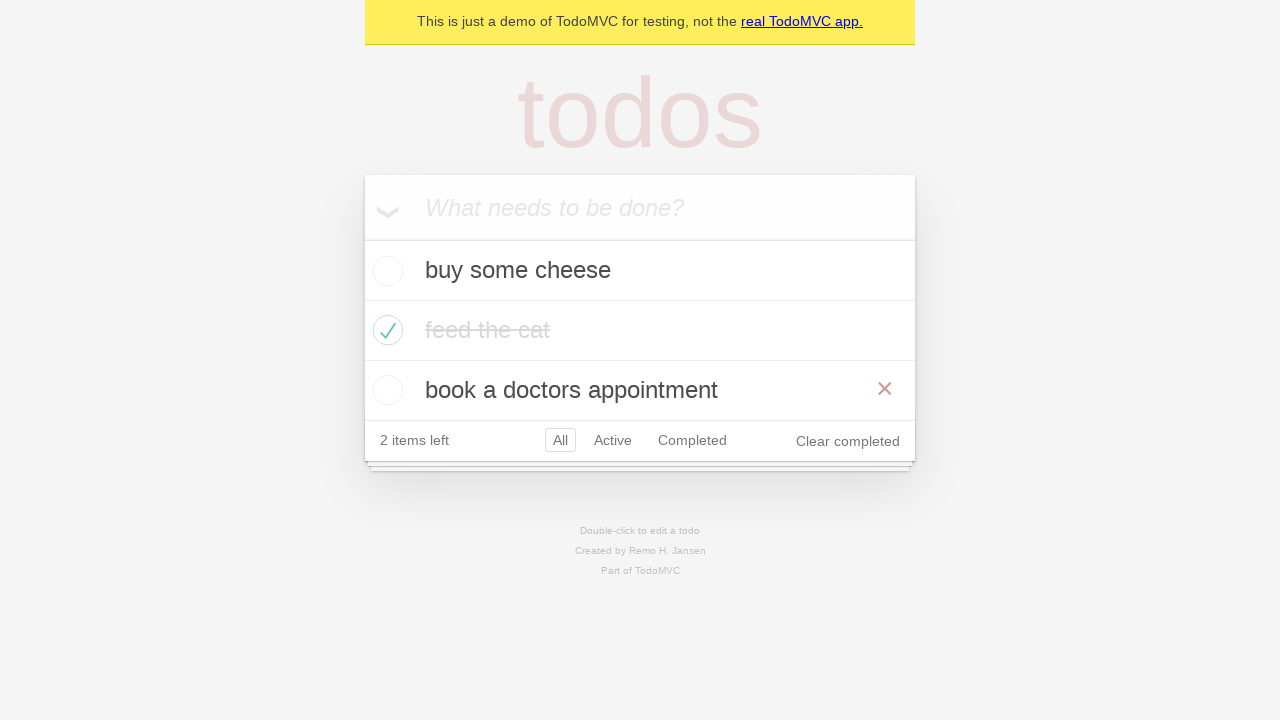

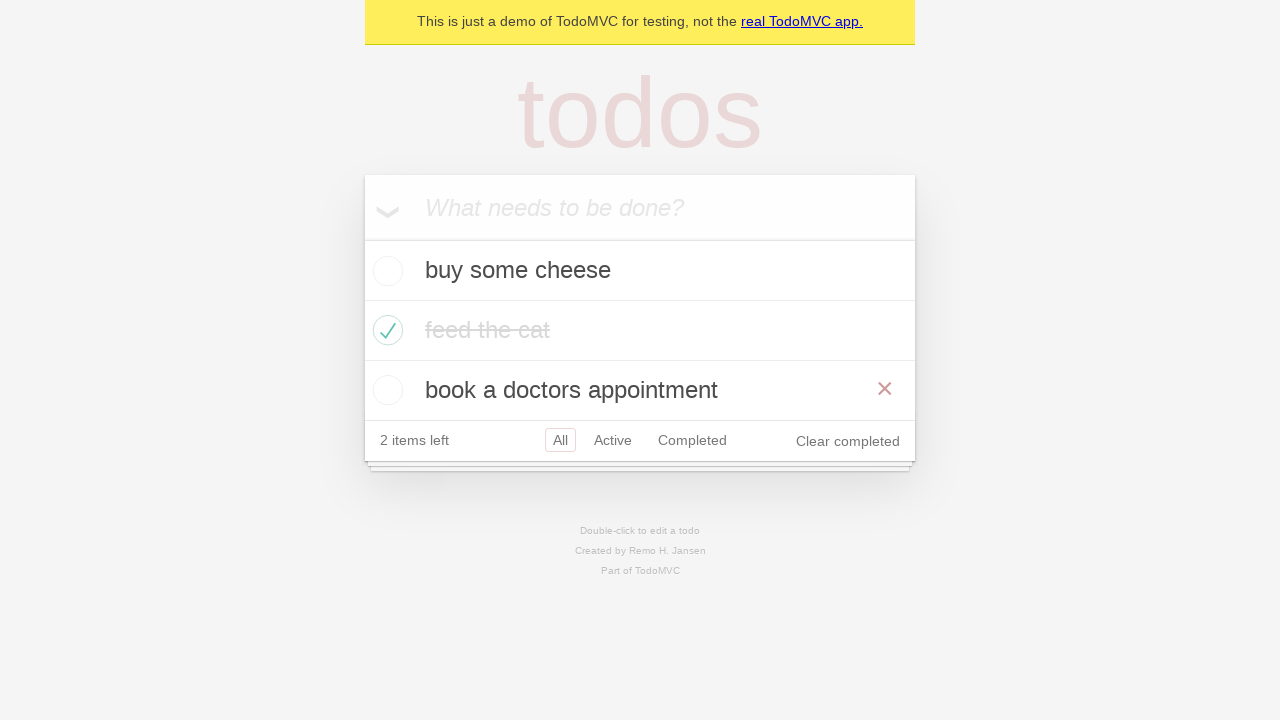